Tests clicking on a navigation link by finding and clicking the "Blog" text link on the itlearn360 website

Starting URL: https://www.itlearn360.com/

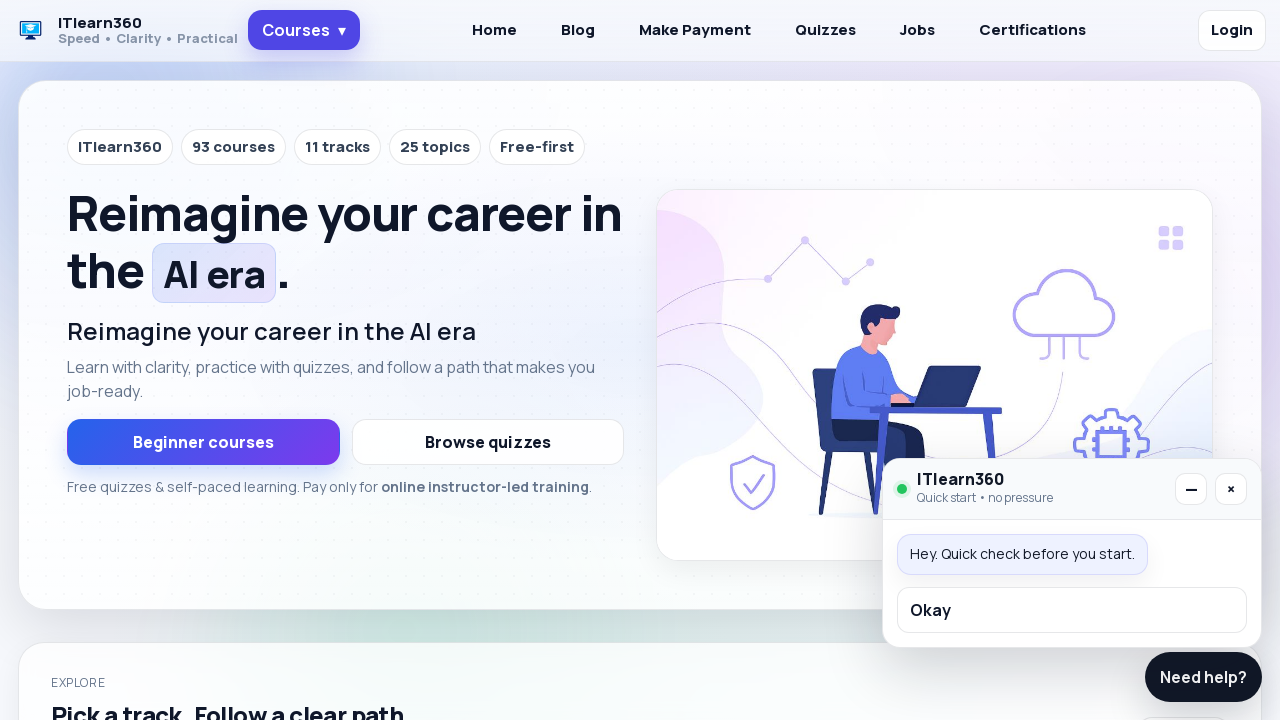

Clicked on the 'Blog' navigation link at (578, 30) on a:text('Blog')
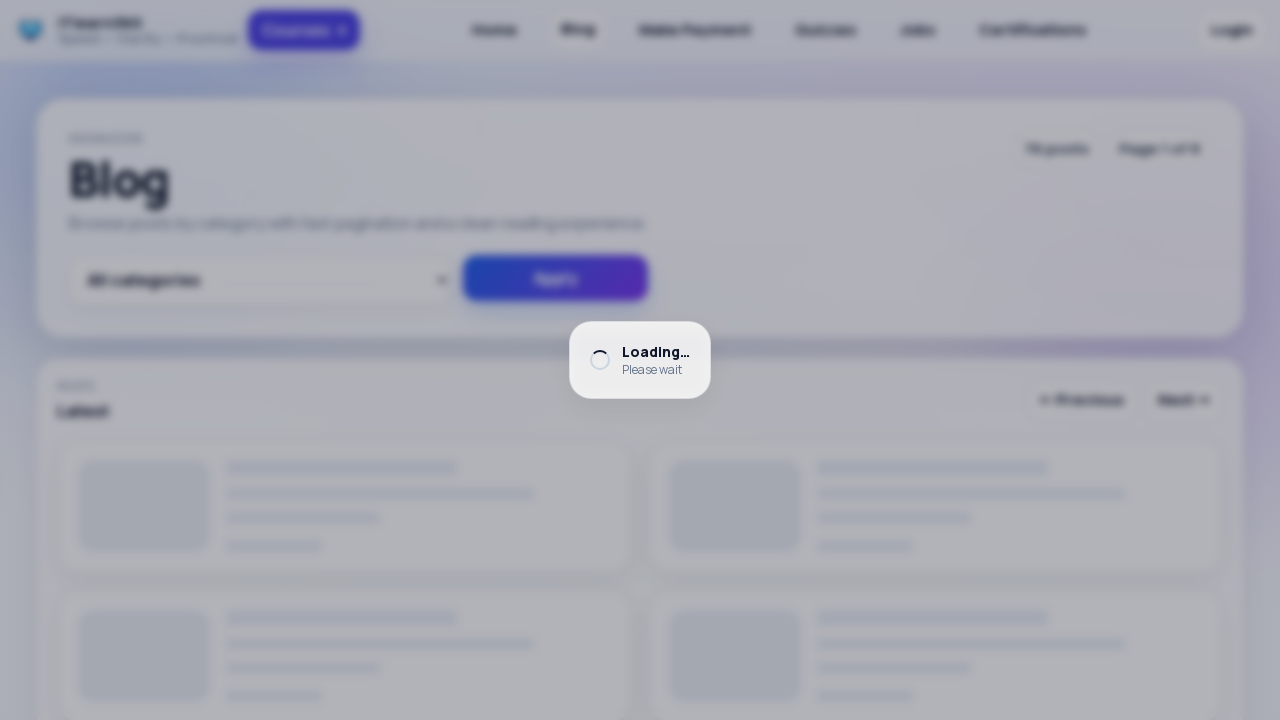

Blog page loaded successfully
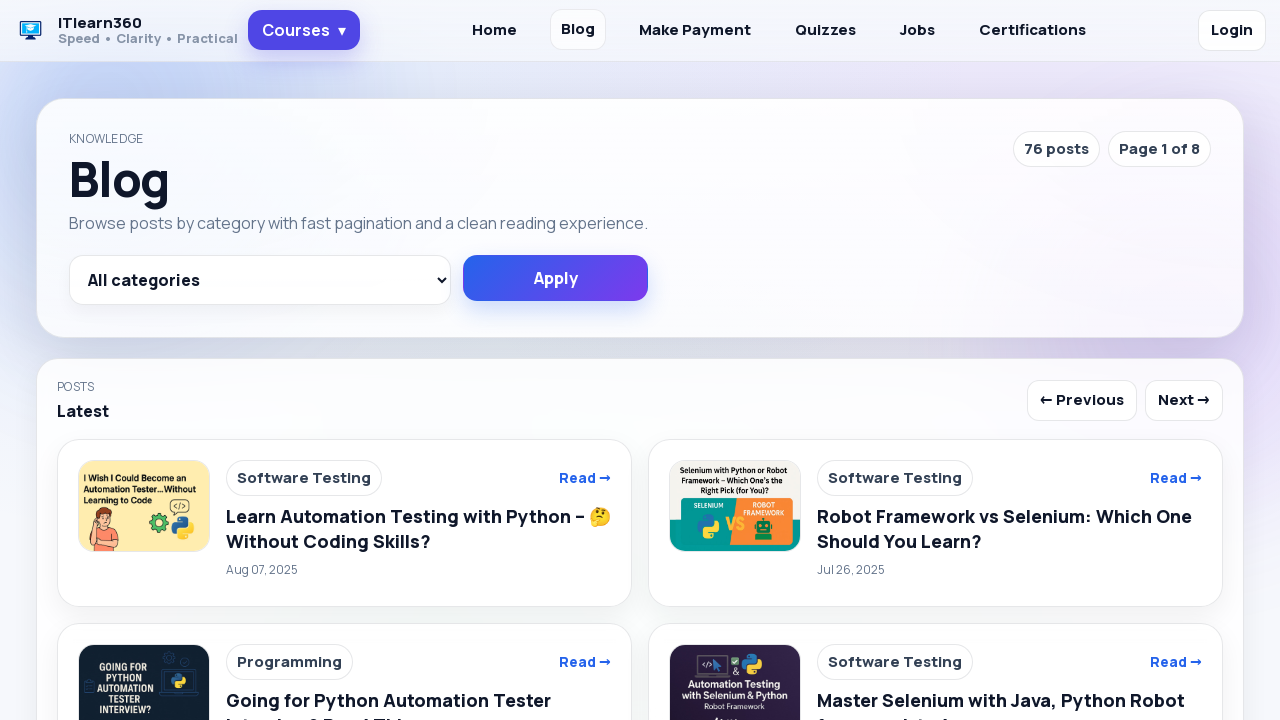

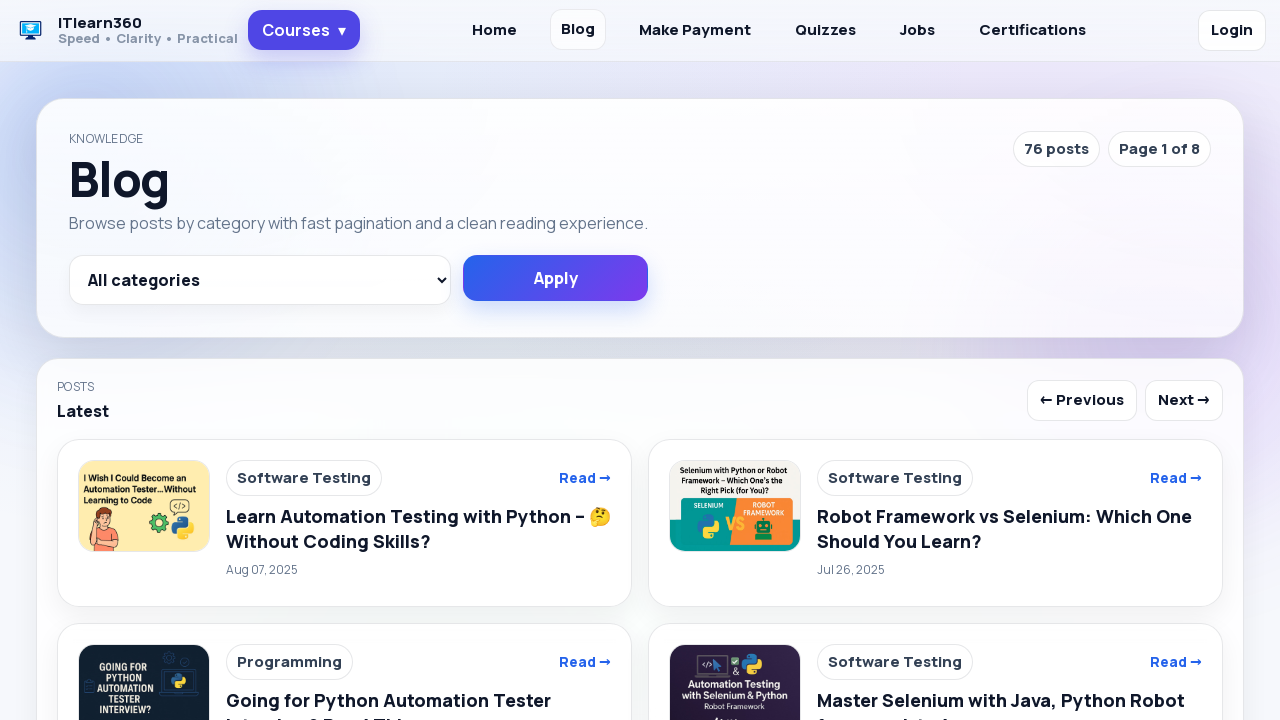